Tests an e-commerce workflow by adding specific items to cart, proceeding to checkout, and applying a promo code

Starting URL: https://rahulshettyacademy.com/seleniumPractise/#/

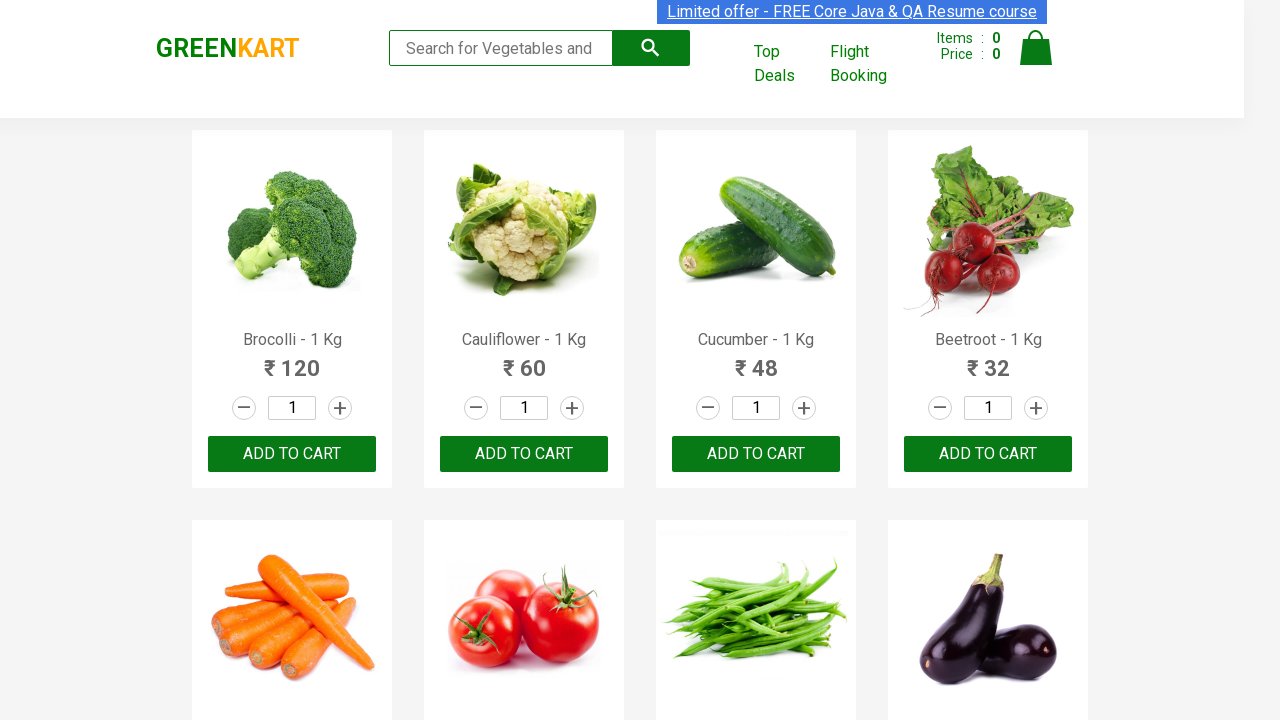

Waited for product list to load
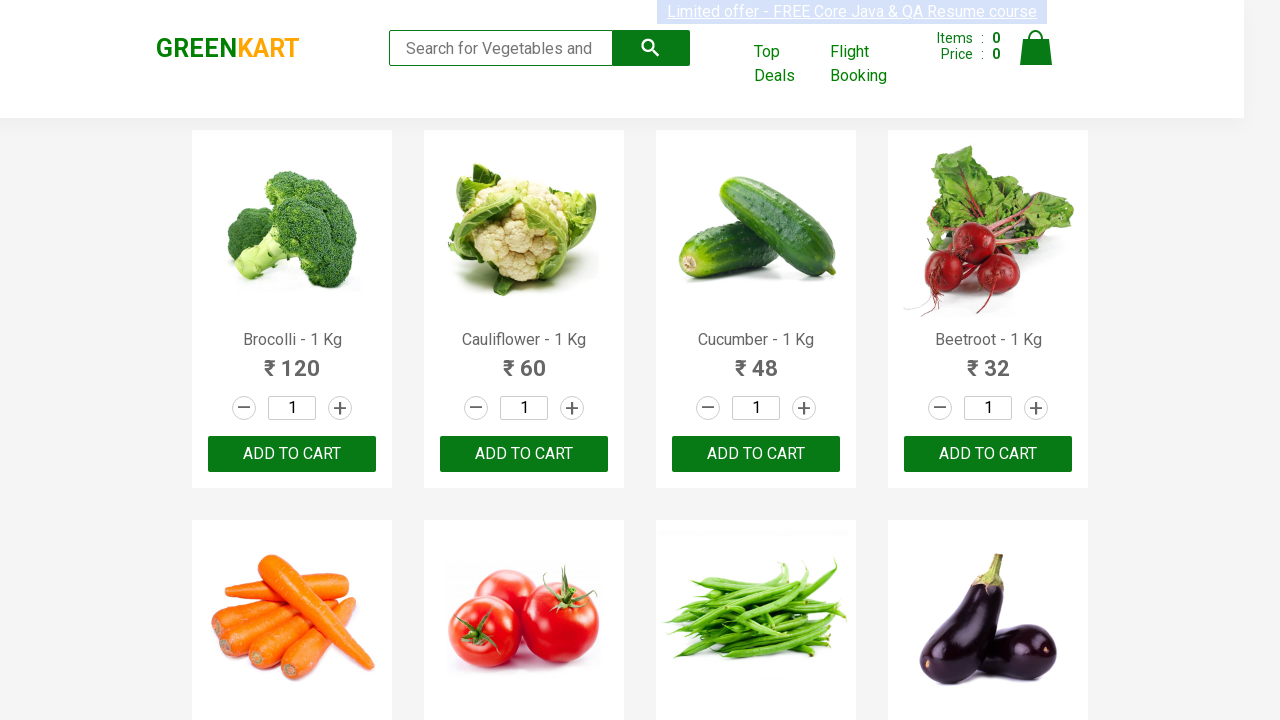

Retrieved all product elements from page
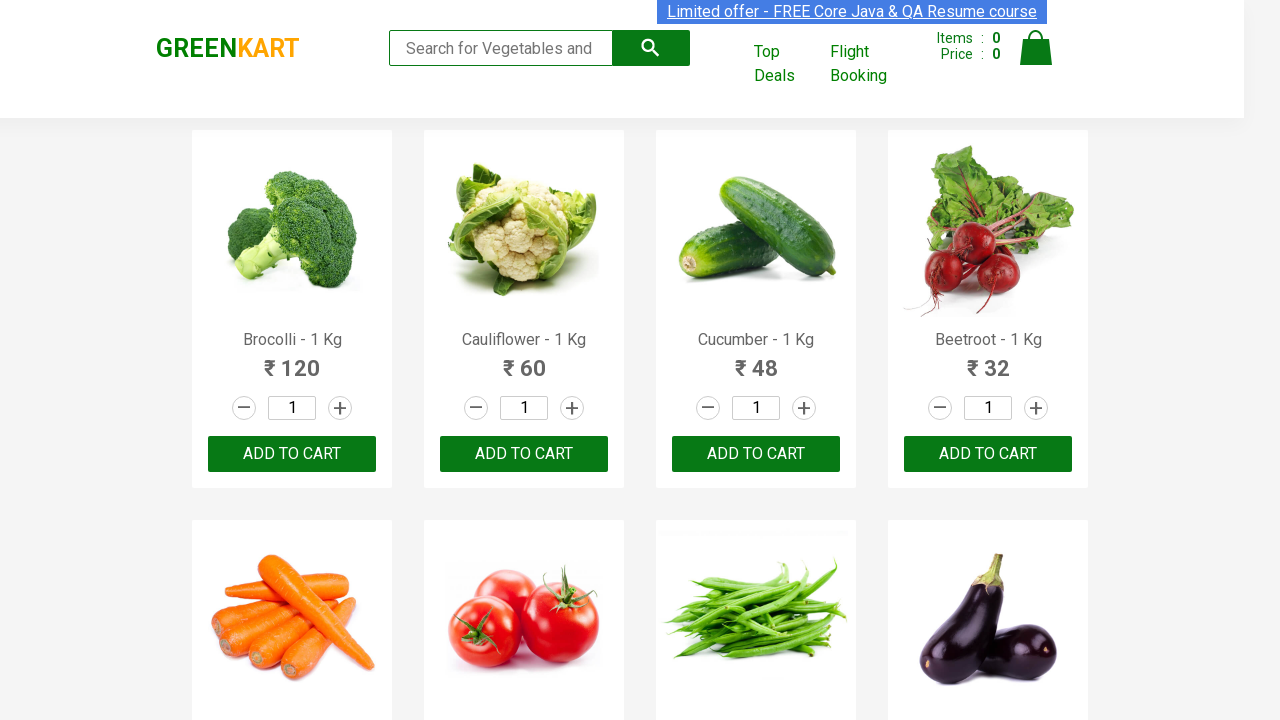

Added Brocolli to cart
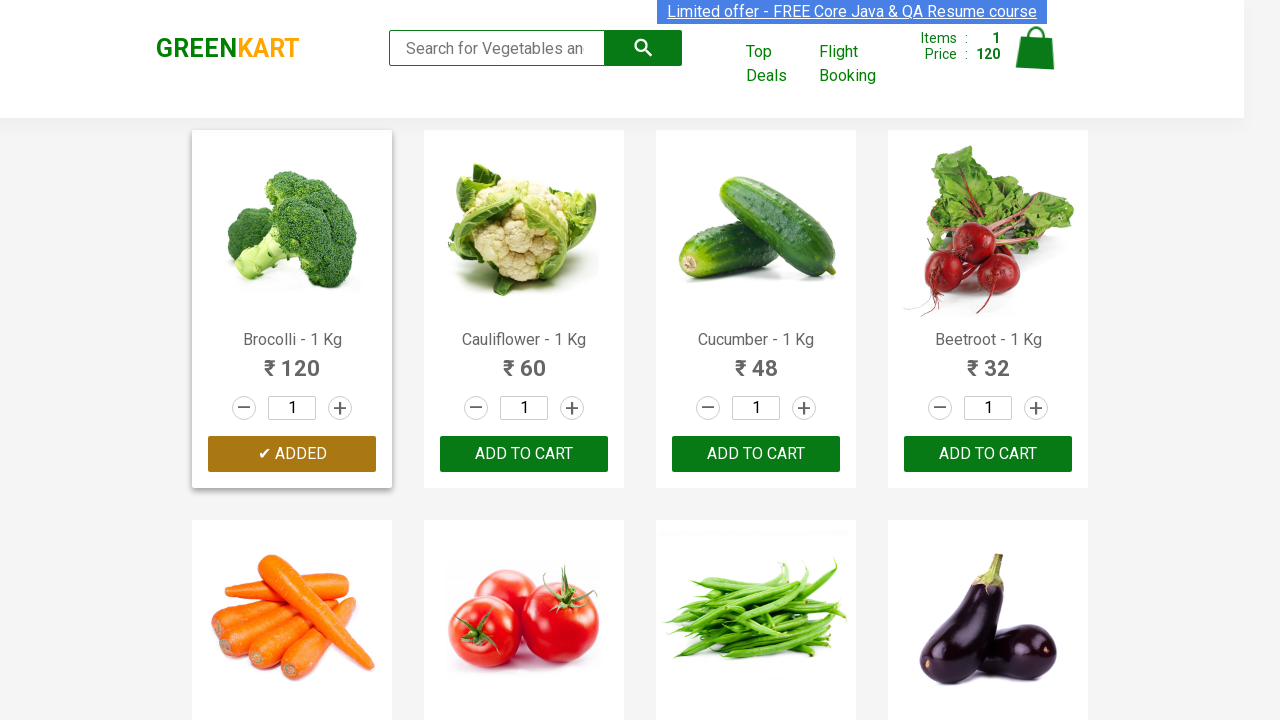

Added Cucumber to cart
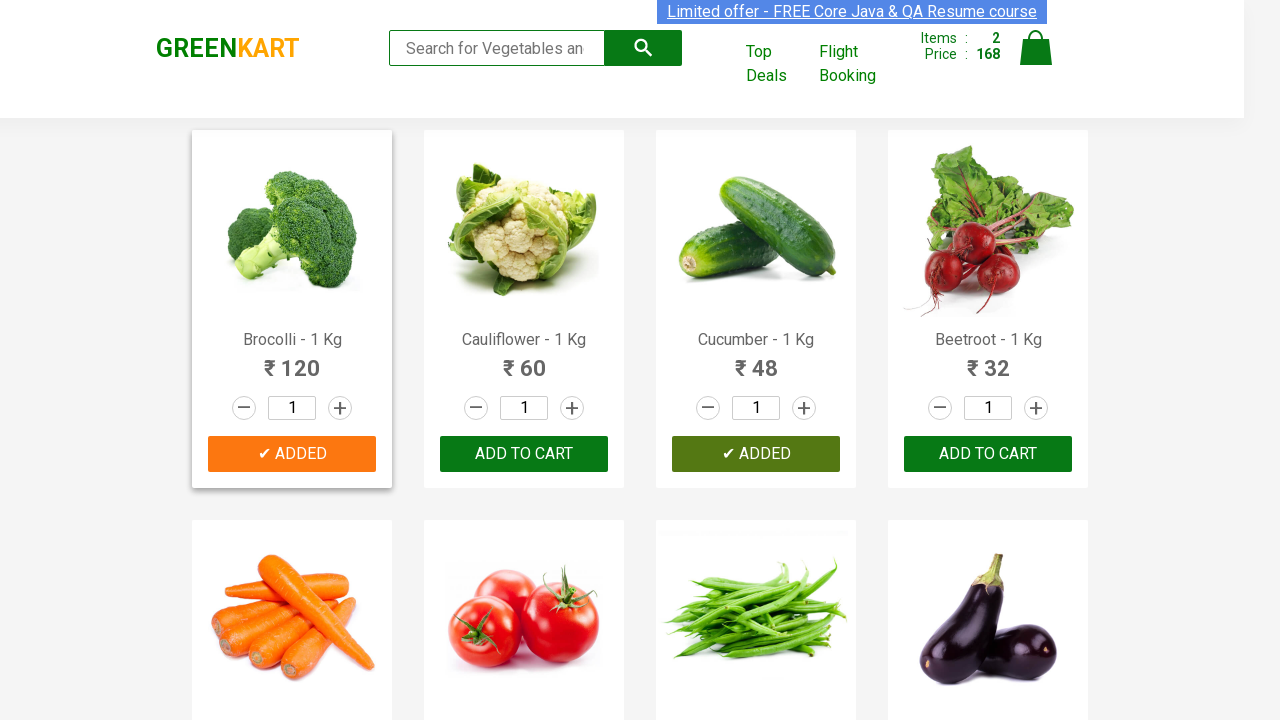

Added Beetroot to cart
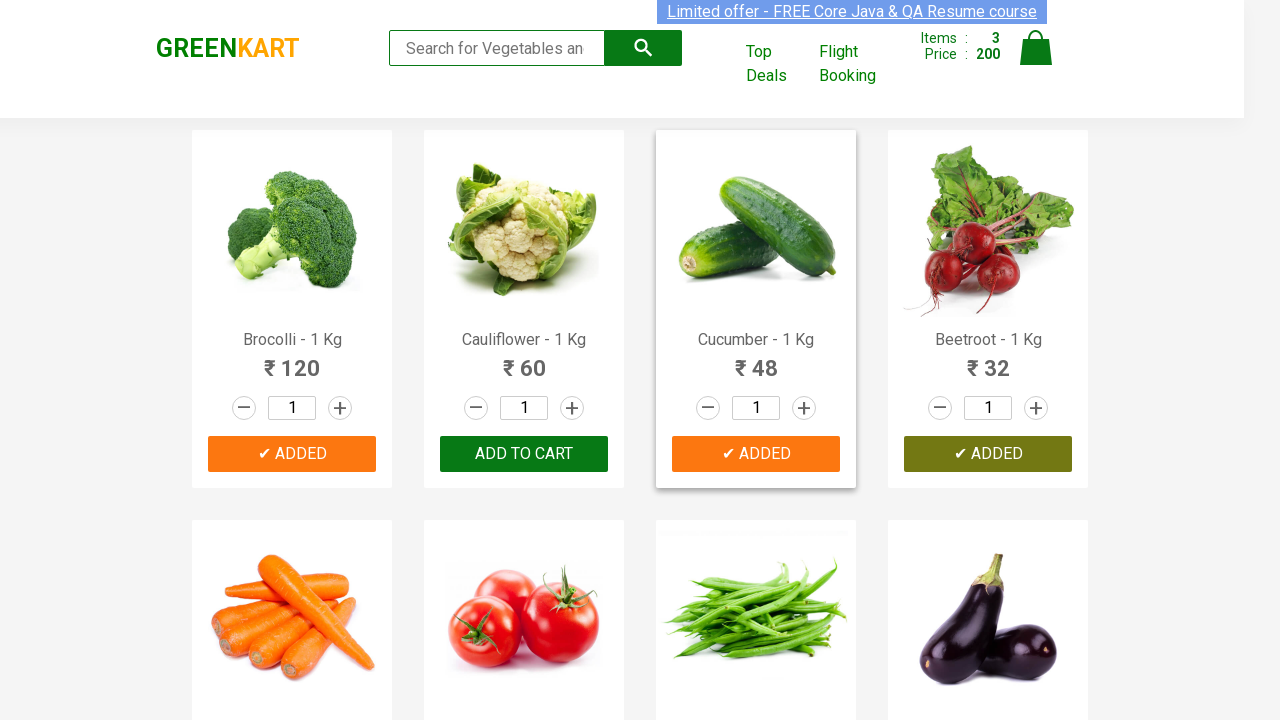

Clicked cart icon to open cart at (1036, 48) on img[alt='Cart']
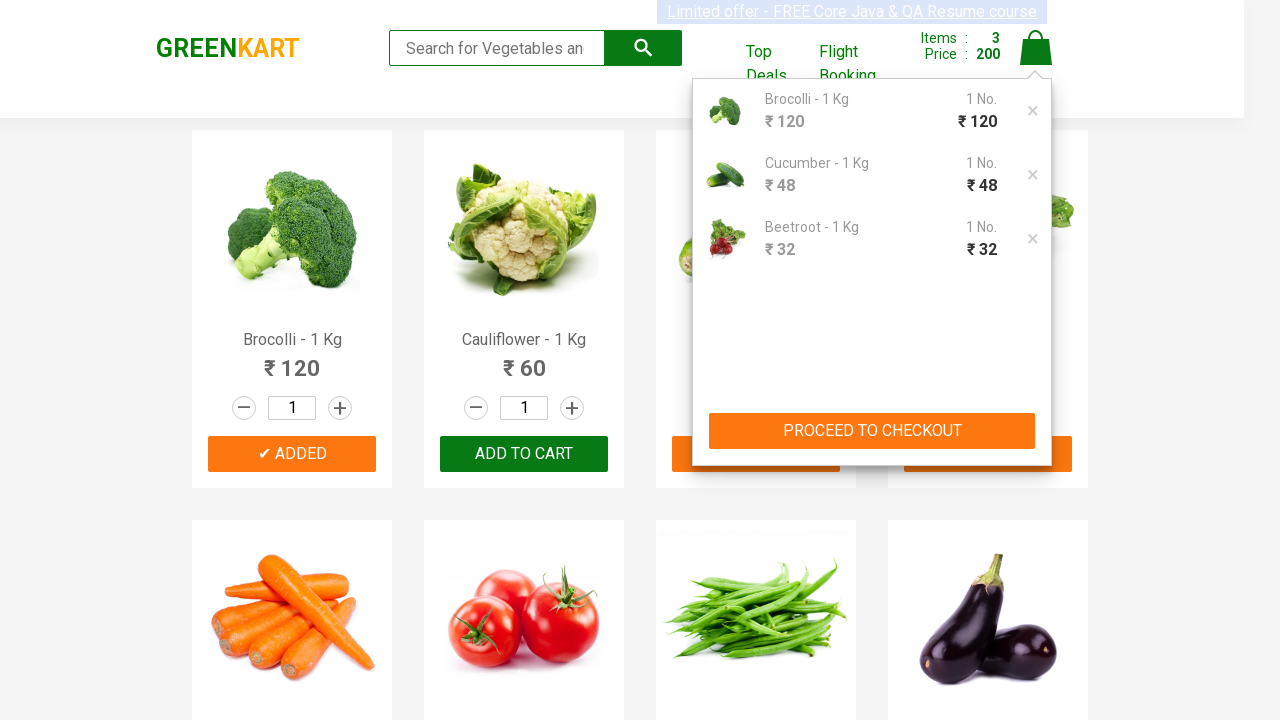

Clicked PROCEED TO CHECKOUT button at (872, 431) on xpath=//button[text()='PROCEED TO CHECKOUT']
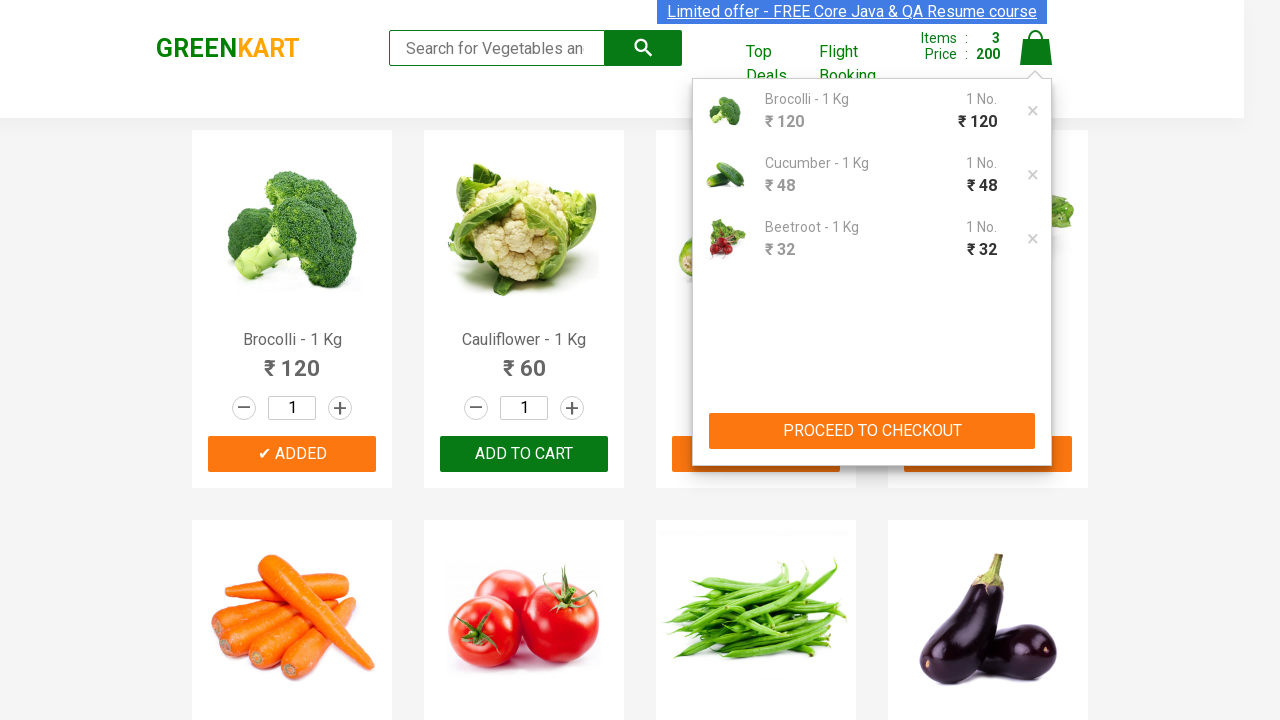

Waited for promo code input field to appear
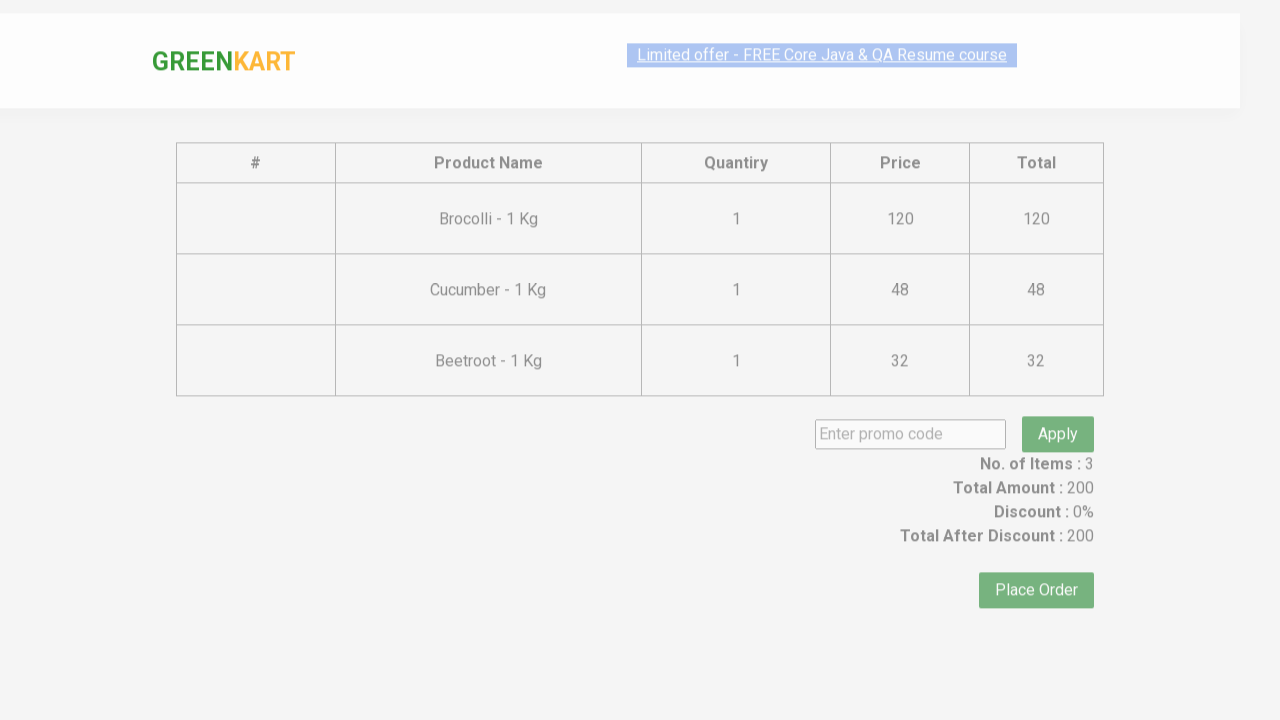

Entered promo code 'rahulshettyacademy' on input.promoCode
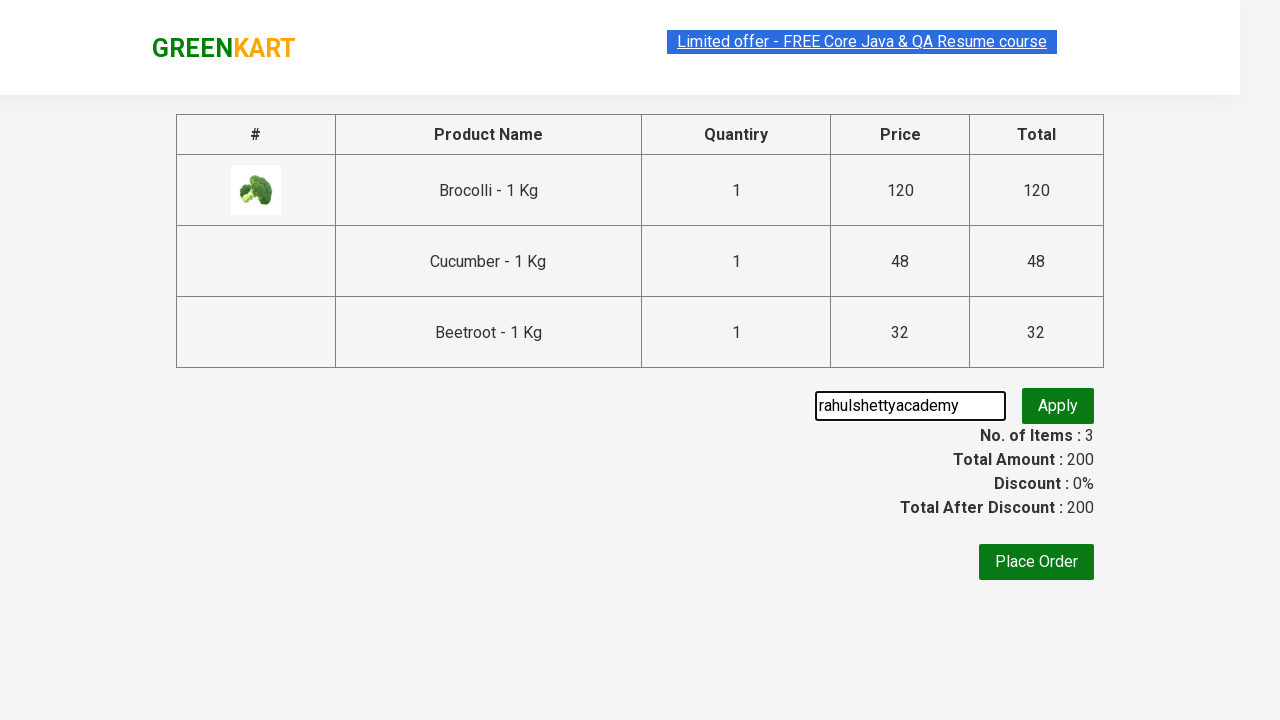

Clicked apply promo button at (1058, 406) on button.promoBtn
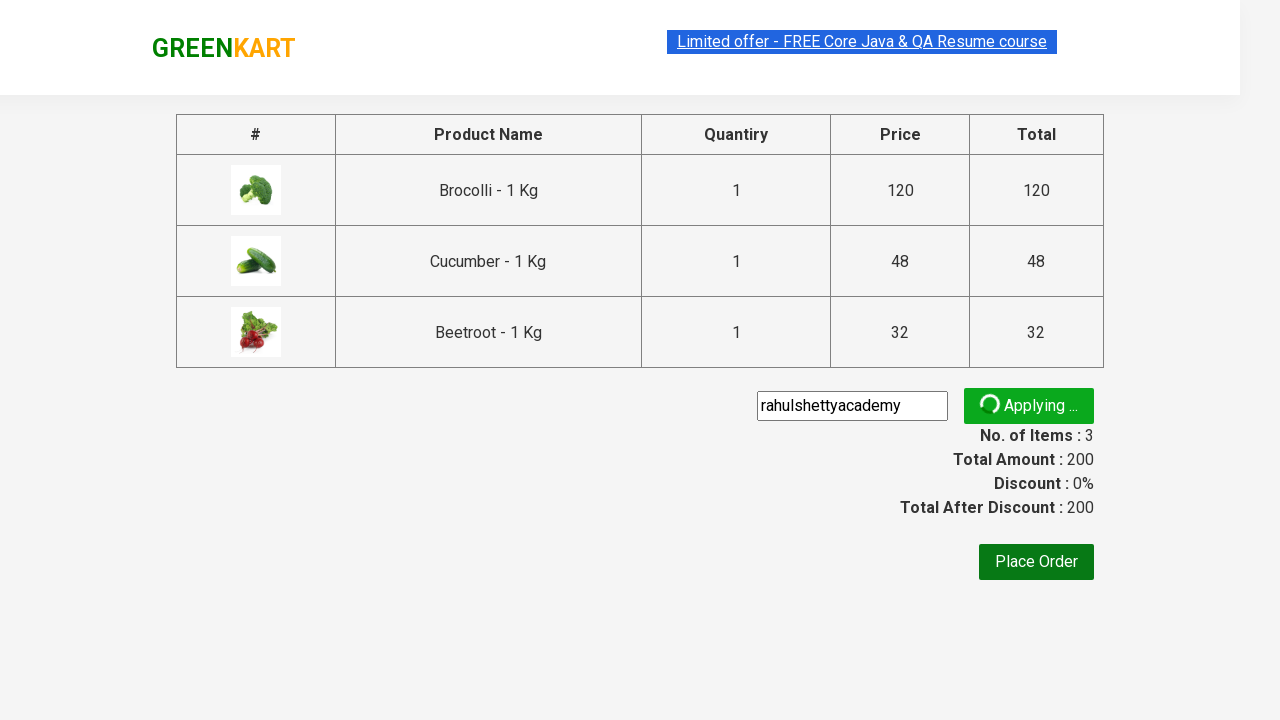

Waited for promo confirmation message to appear
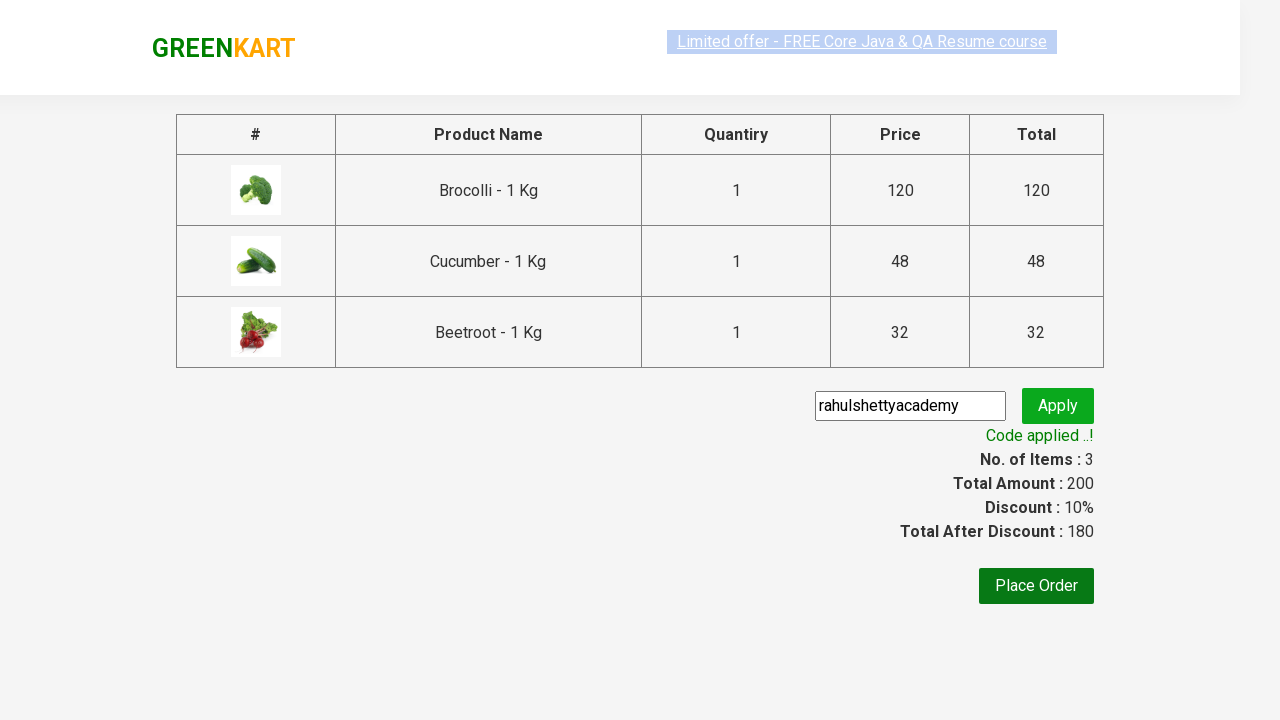

Retrieved promo confirmation text: Code applied ..!
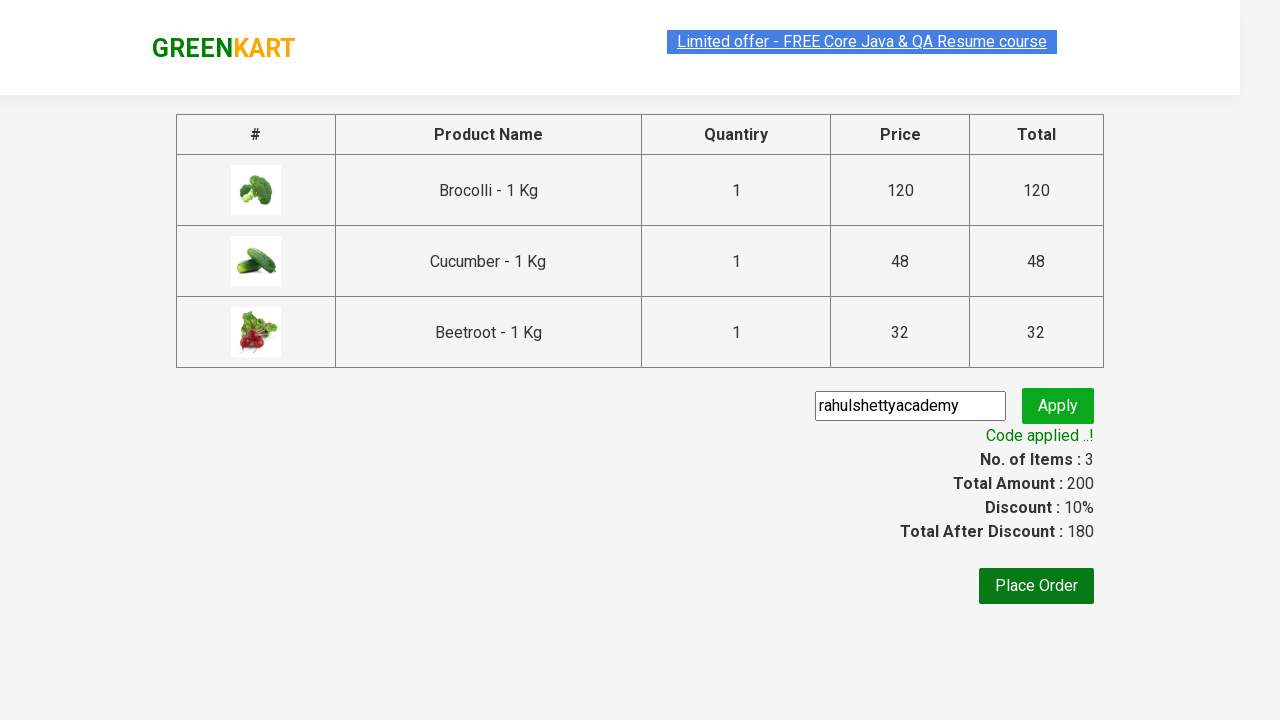

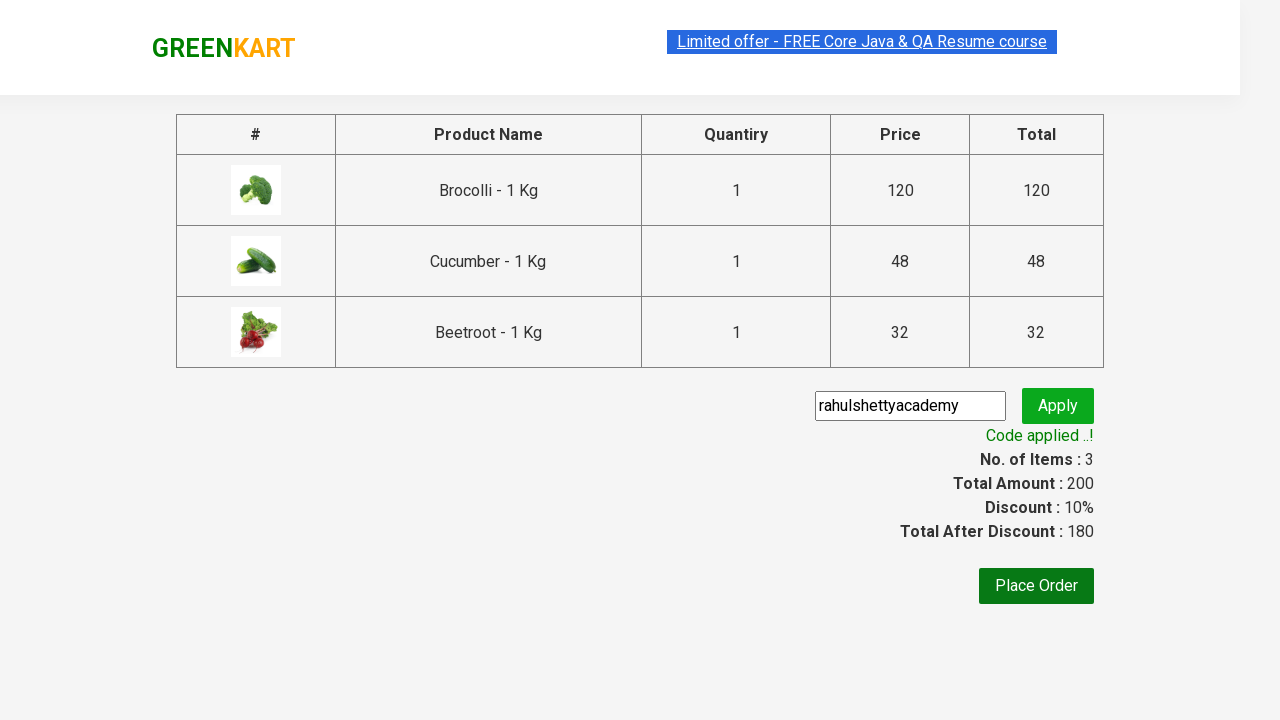